Tests the Apple homepage in a mobile viewport size to verify responsive design loads correctly

Starting URL: https://www.apple.com

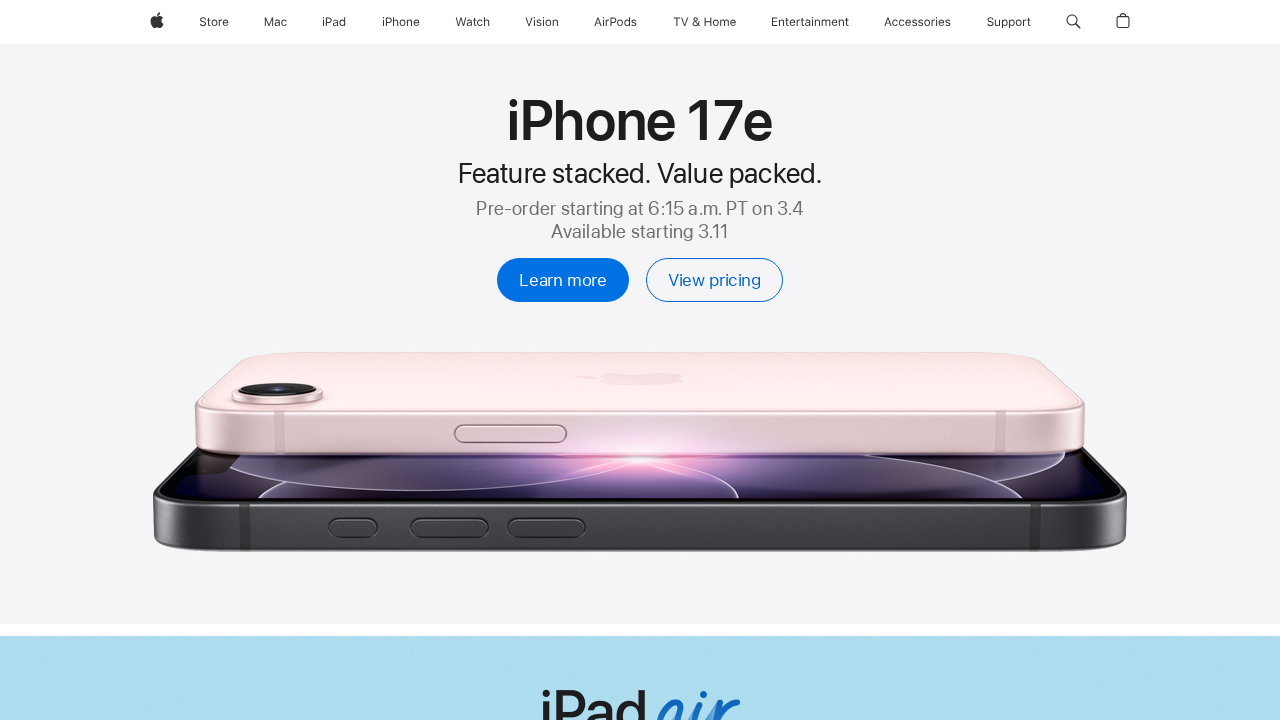

Set viewport to mobile size (iPhone X: 375x812)
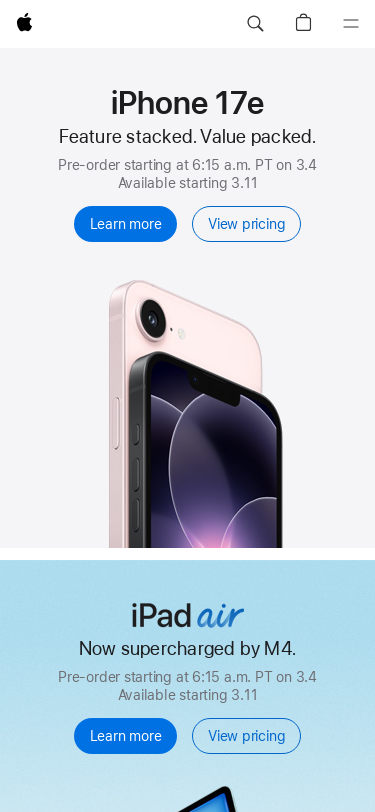

Reloaded Apple homepage to trigger mobile layout
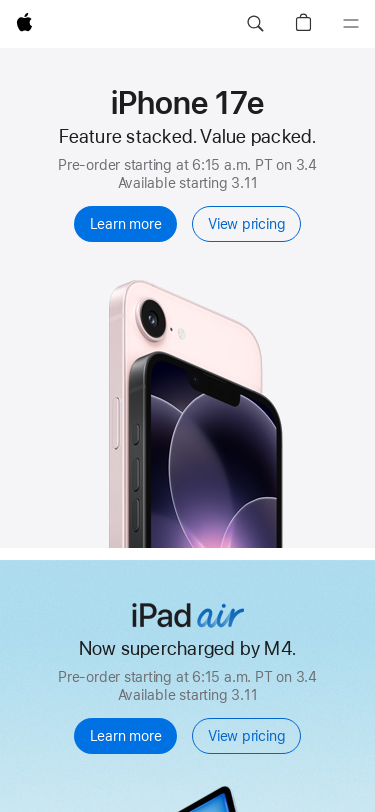

Waited for page to reach domcontentloaded state
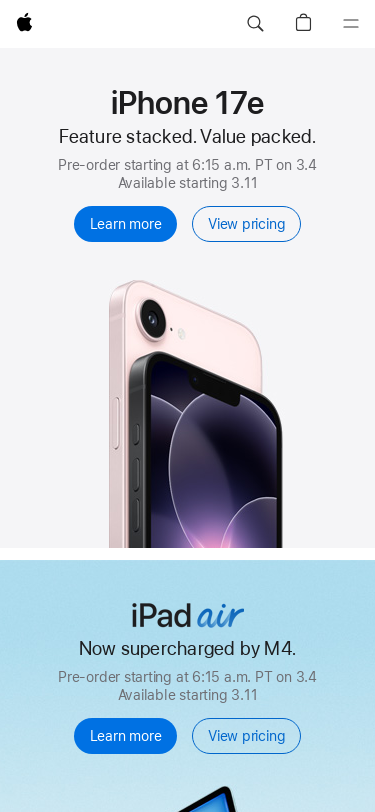

Verified 'Apple' is present in page title
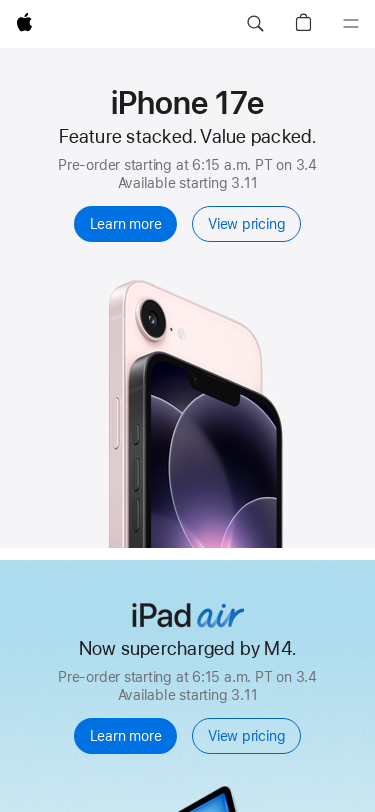

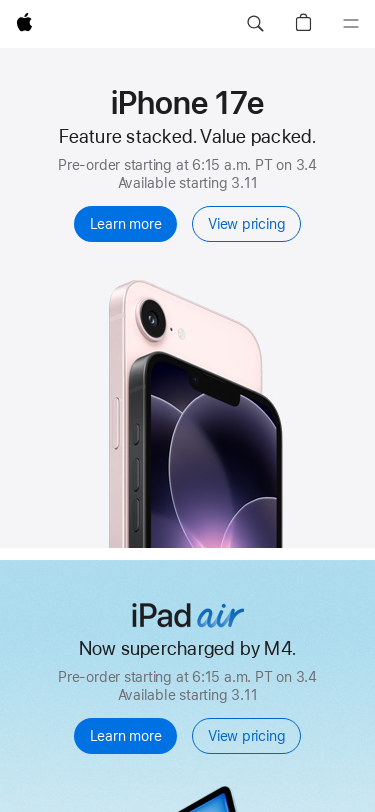